Clicks the "Get started" link and verifies the Introduction heading is visible

Starting URL: https://playwright.dev/

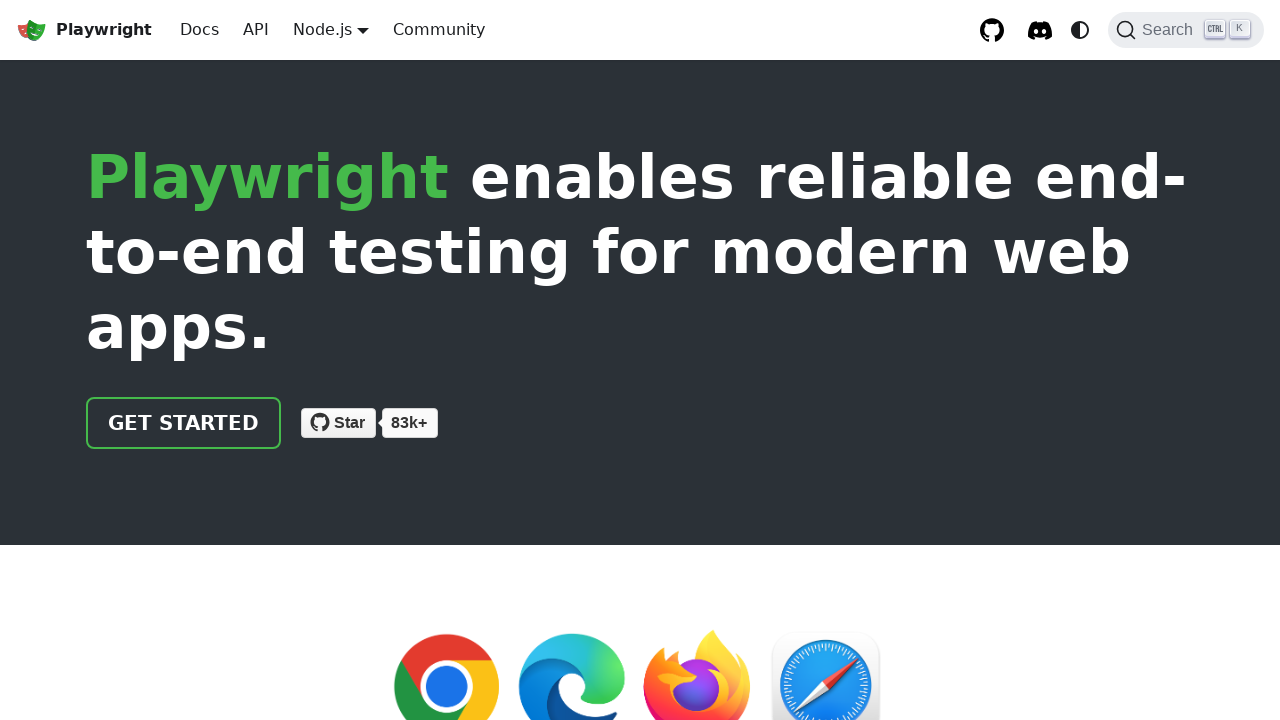

Clicked the 'Get started' link at (184, 423) on internal:role=link[name="Get started"i]
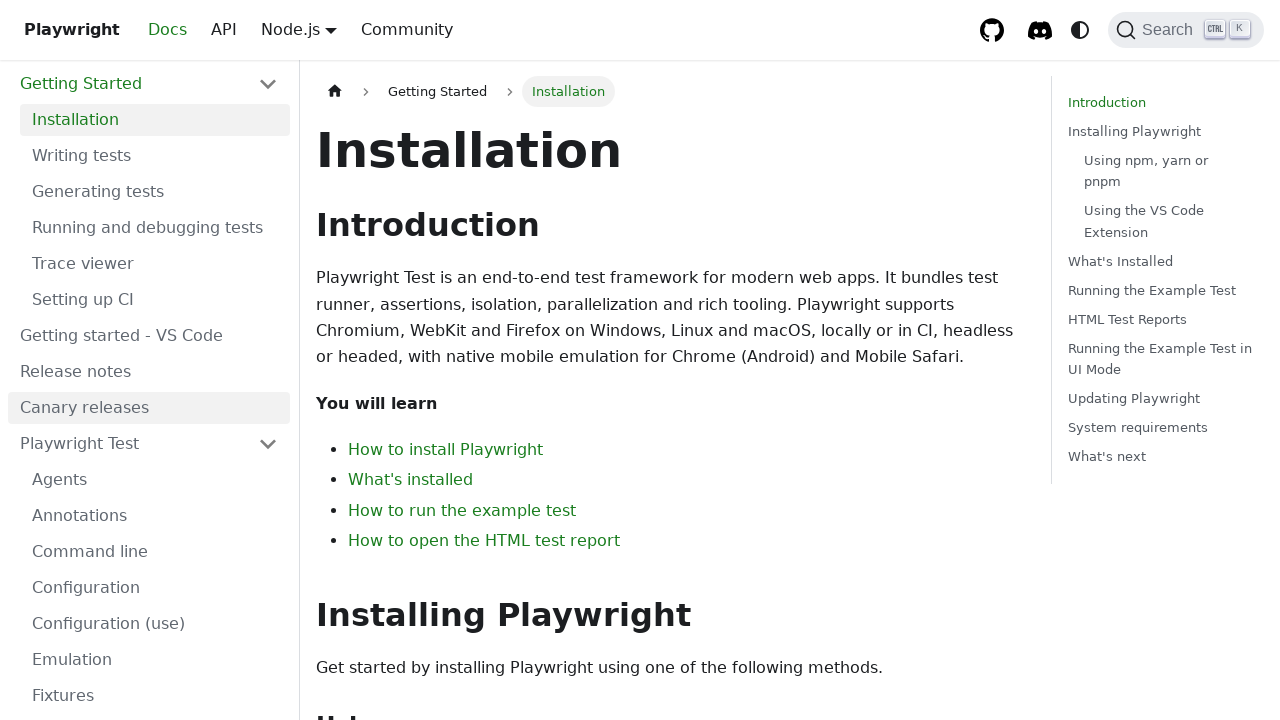

Introduction heading became visible
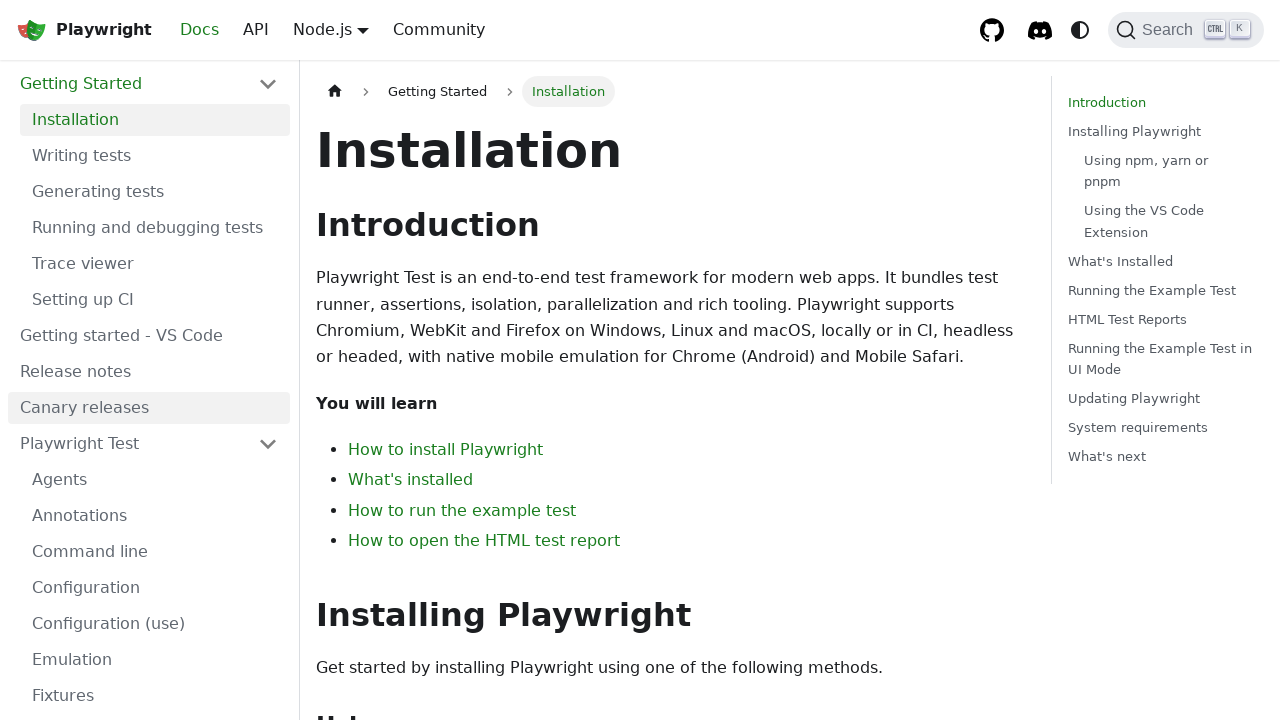

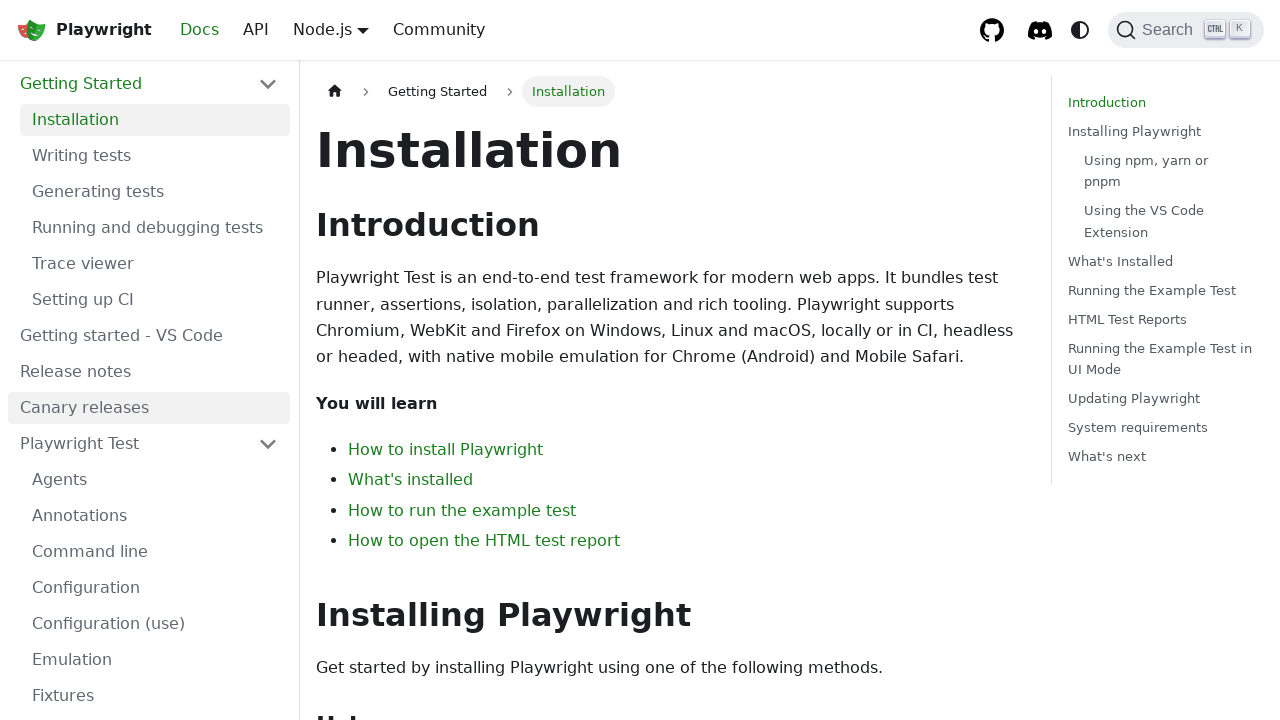